Basic smoke test that navigates to the Suzuki Motorcycle India website and verifies the page loads successfully.

Starting URL: https://www.suzukimotorcycle.co.in/

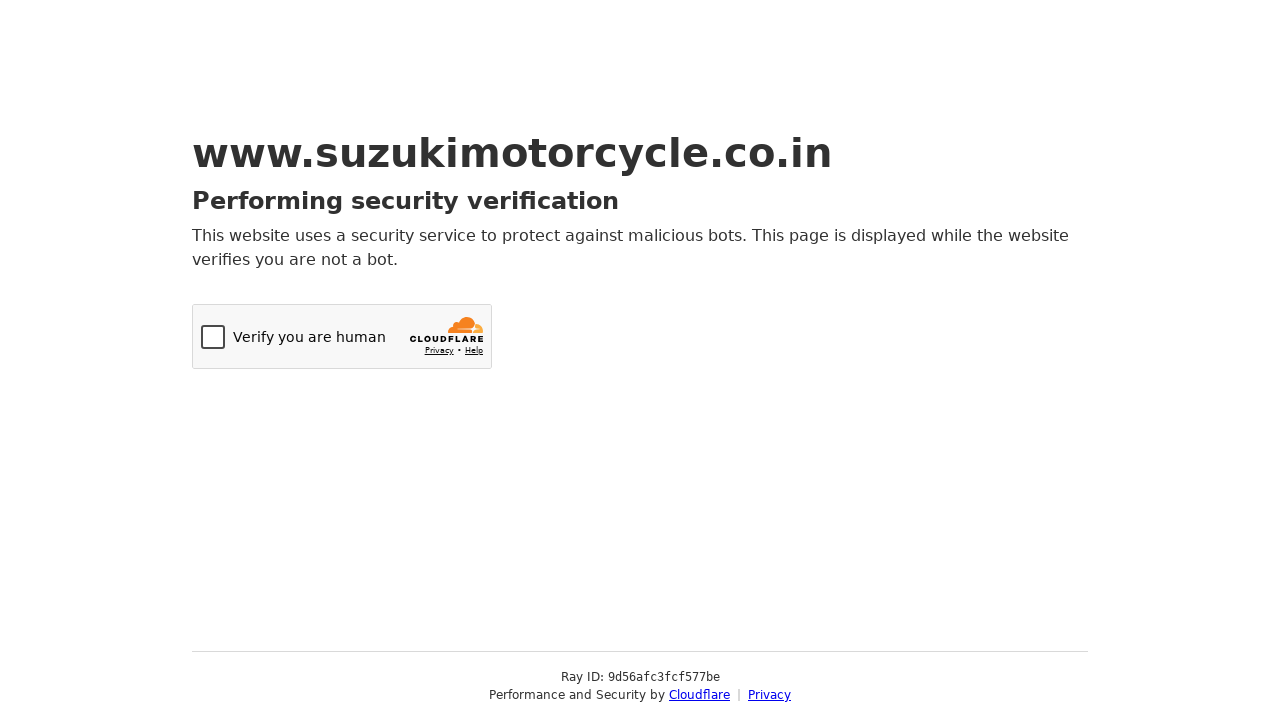

Set viewport size to 1920x1080
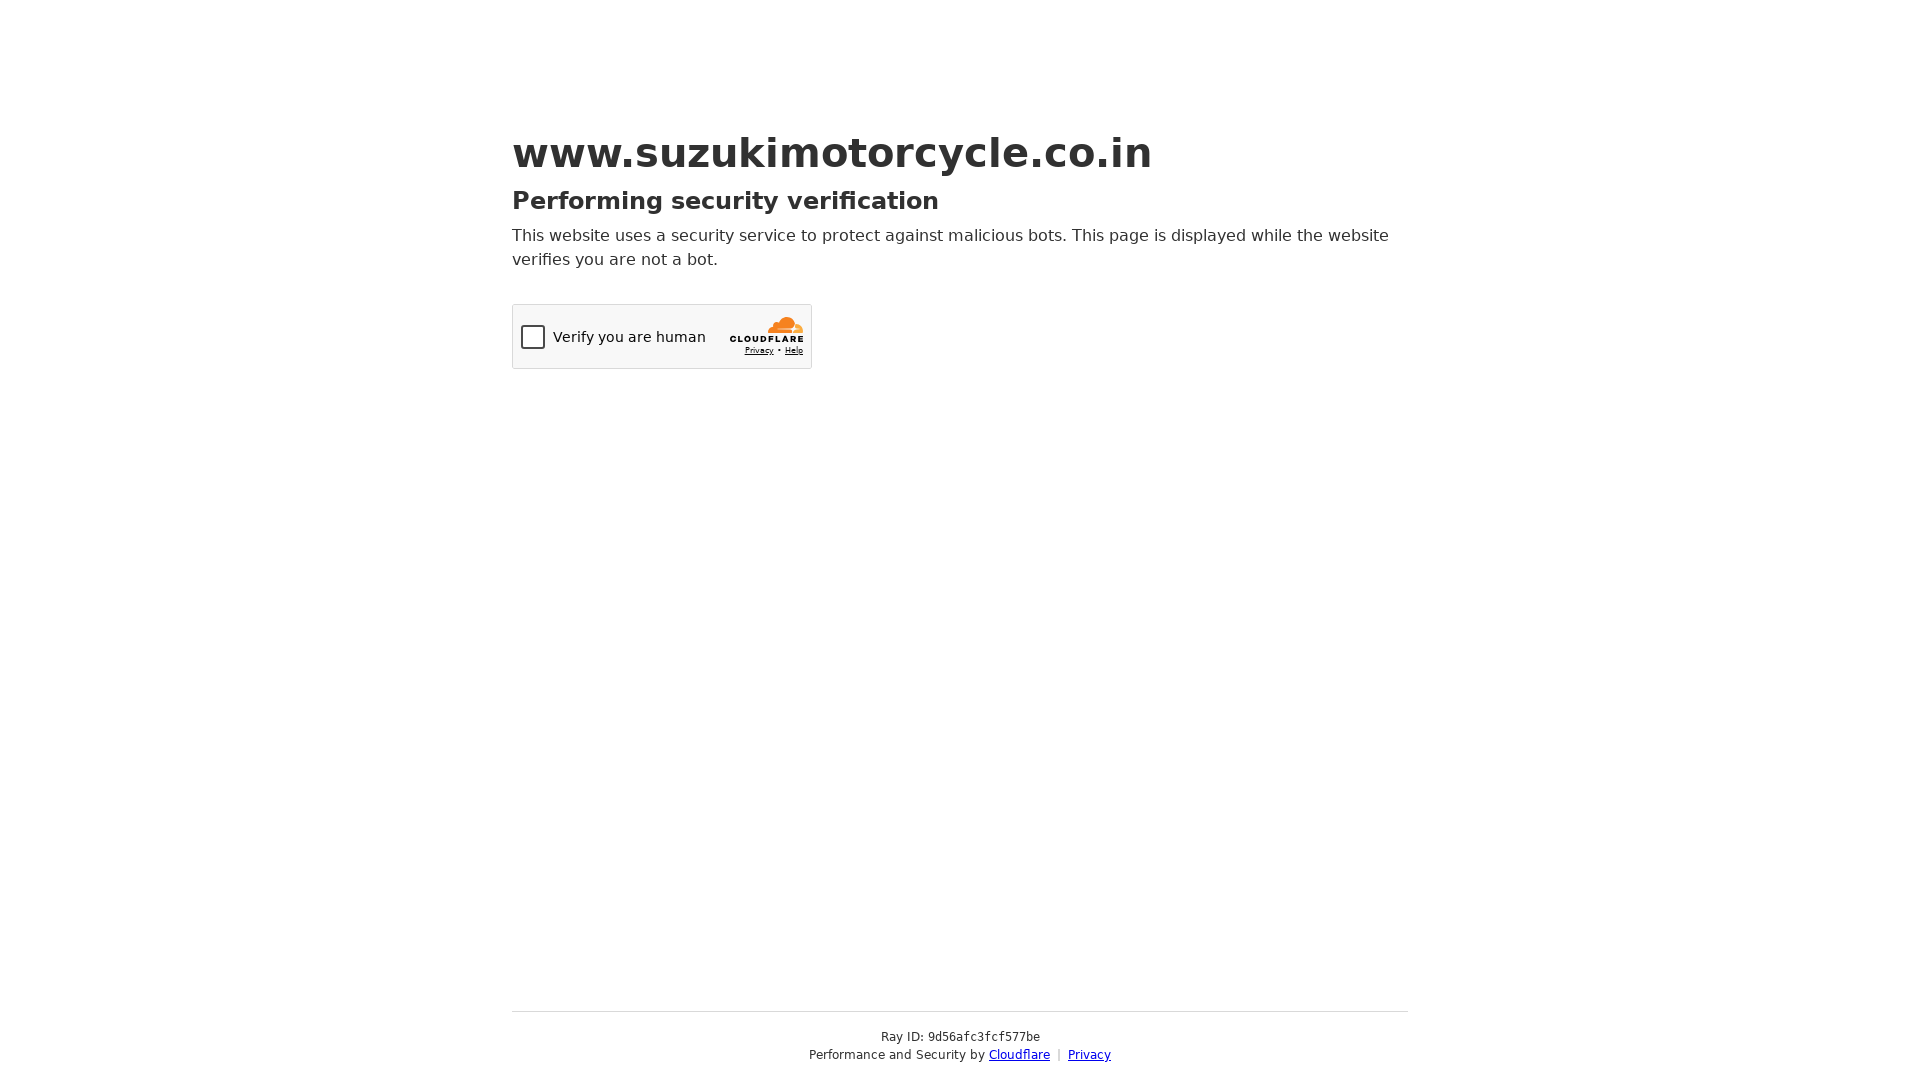

Page DOM content loaded successfully
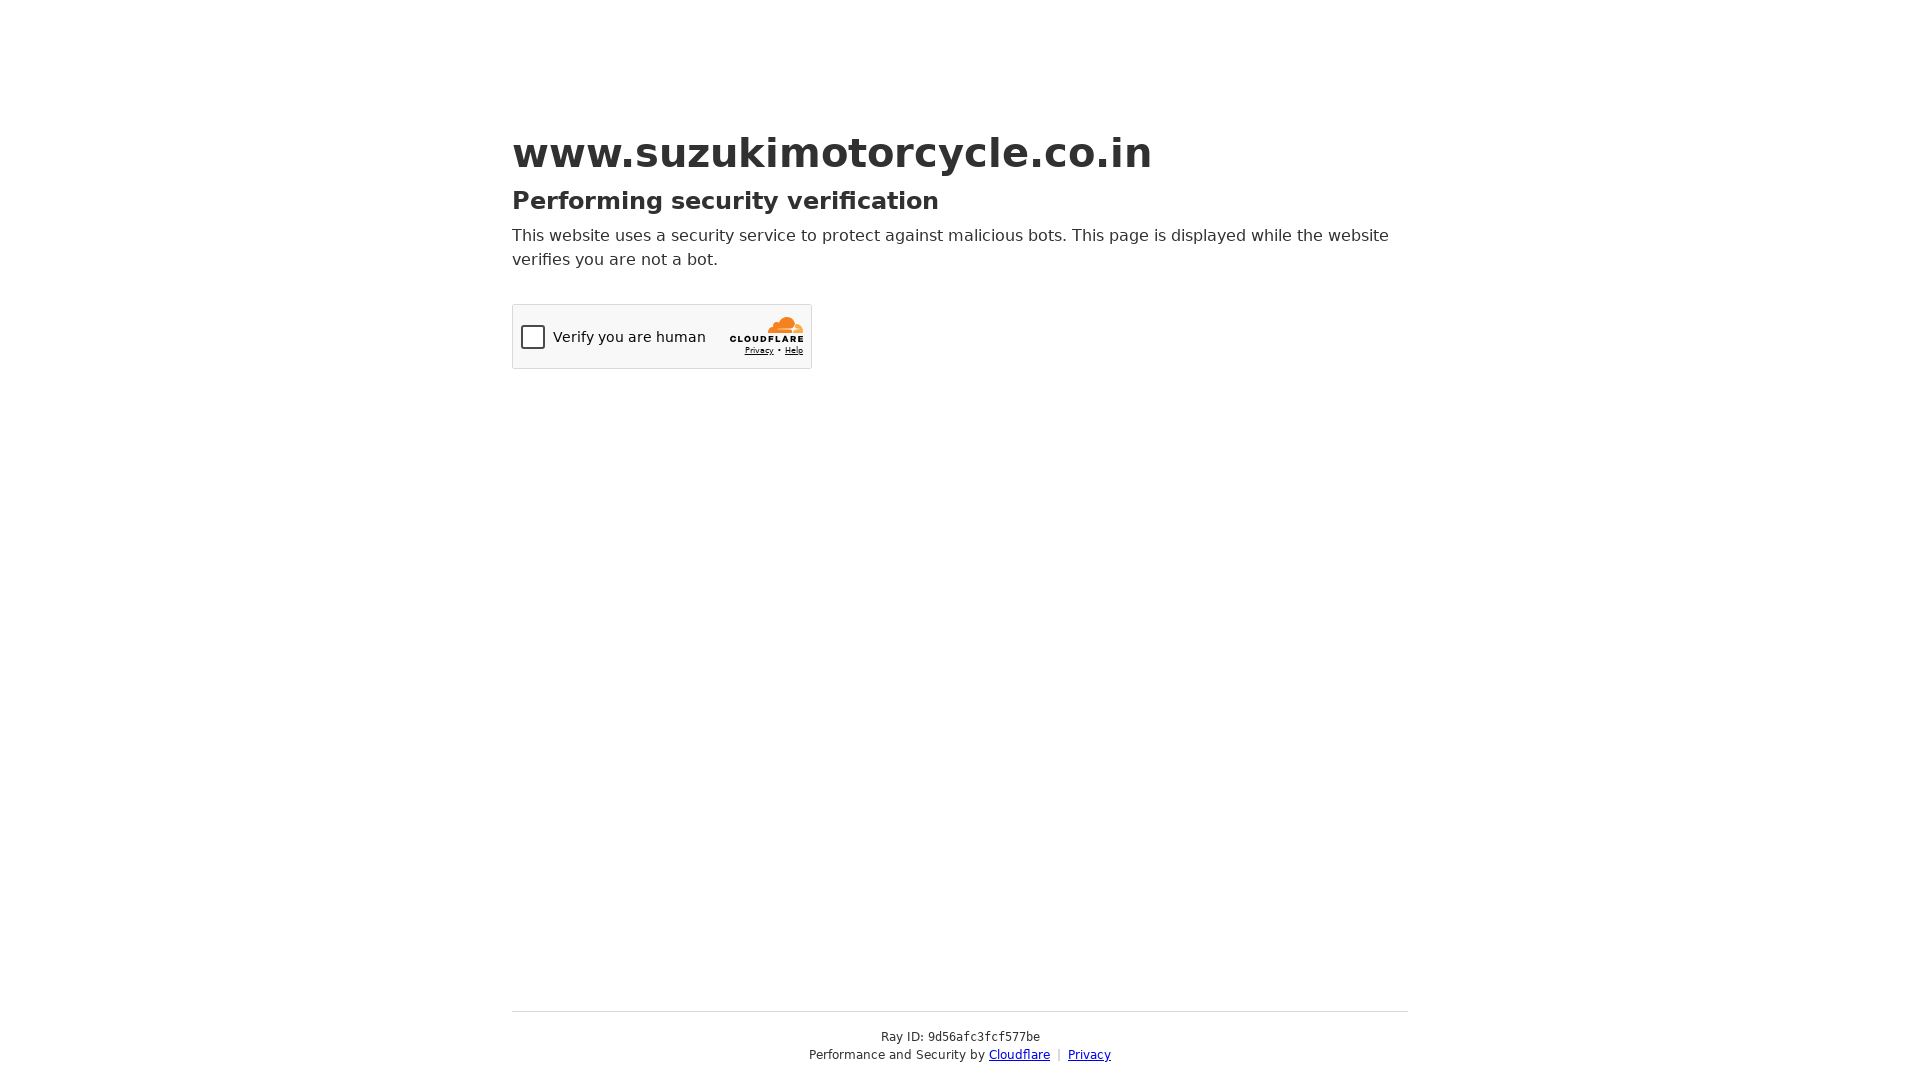

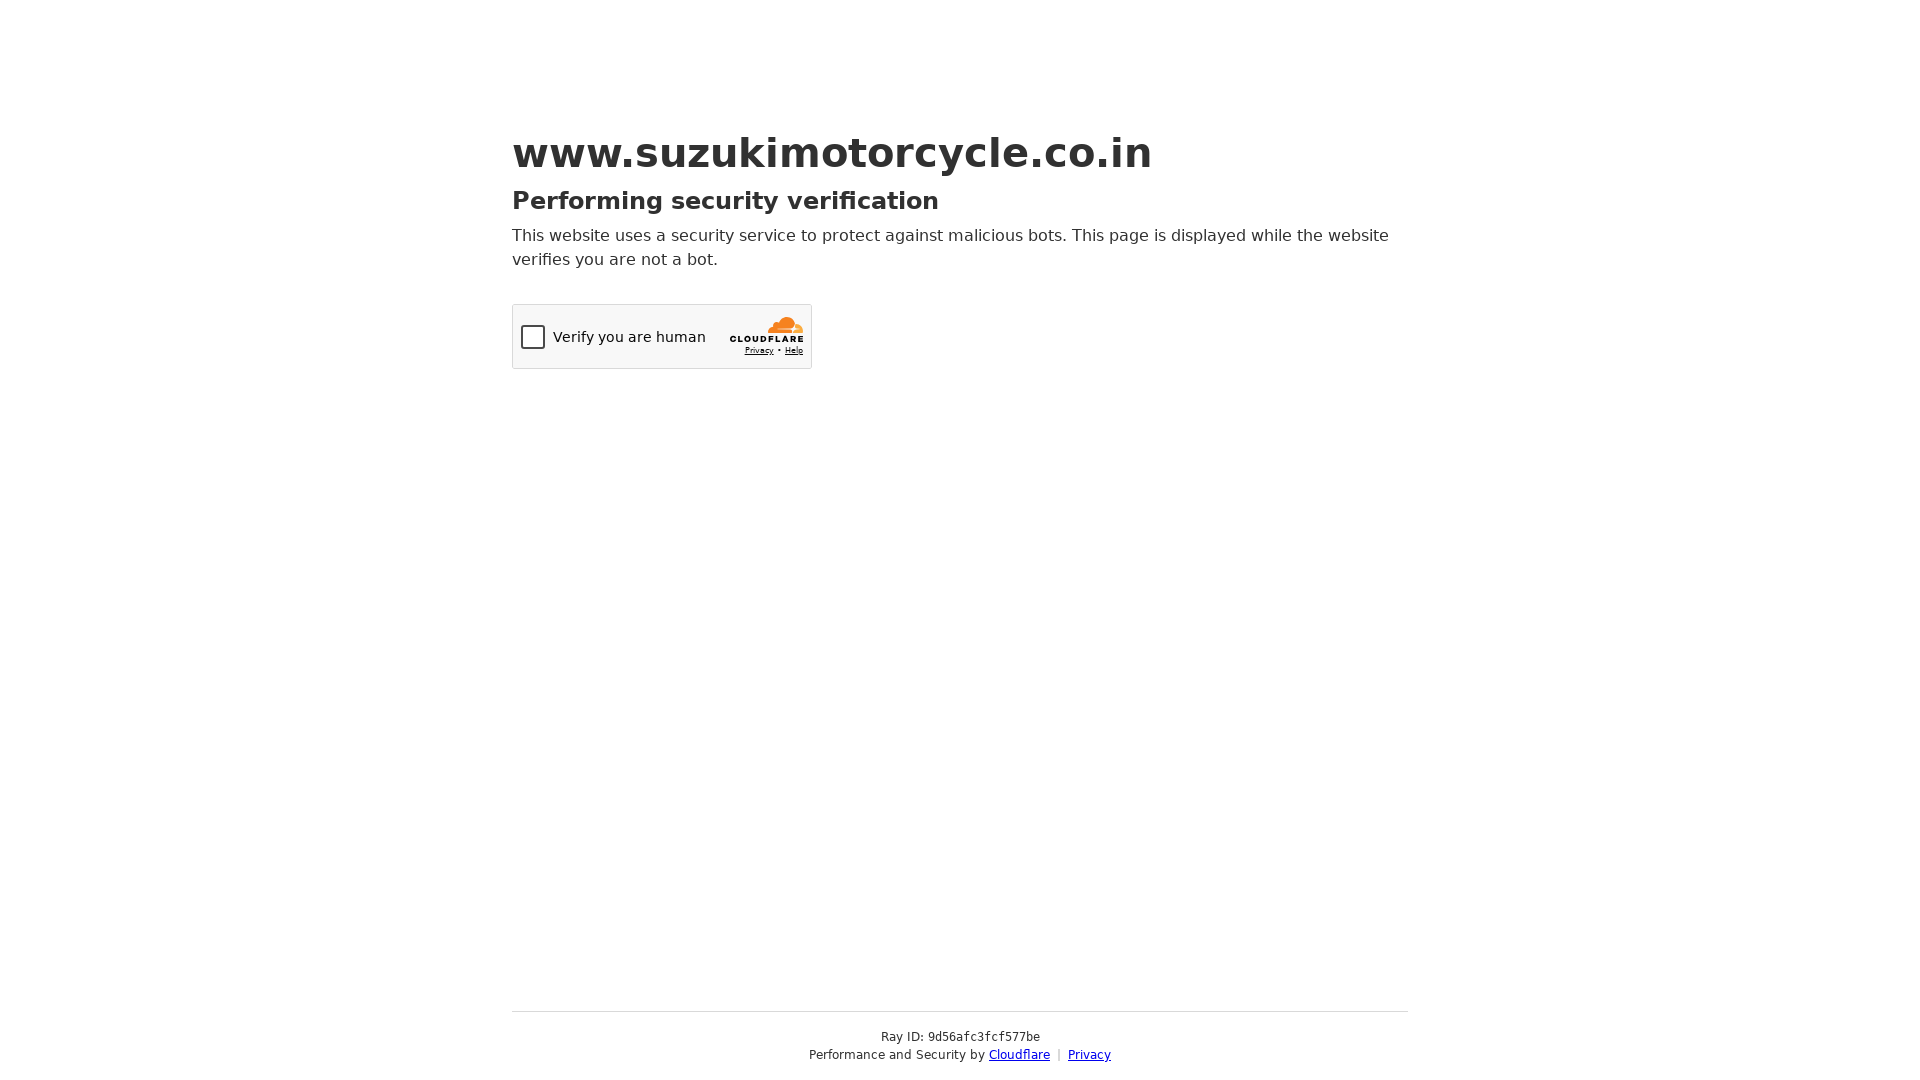